Tests iframe switching functionality by navigating into and out of an iframe

Starting URL: https://rahulshettyacademy.com/AutomationPractice/#

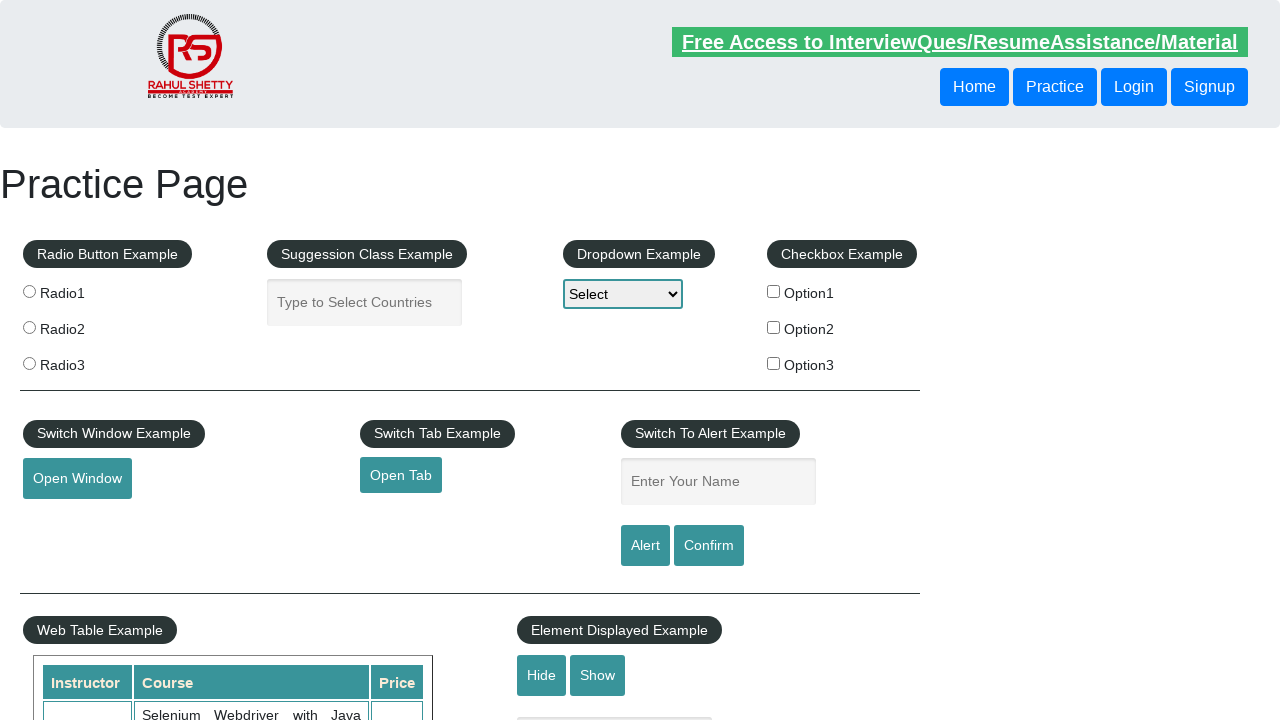

Scrolled to iframe section
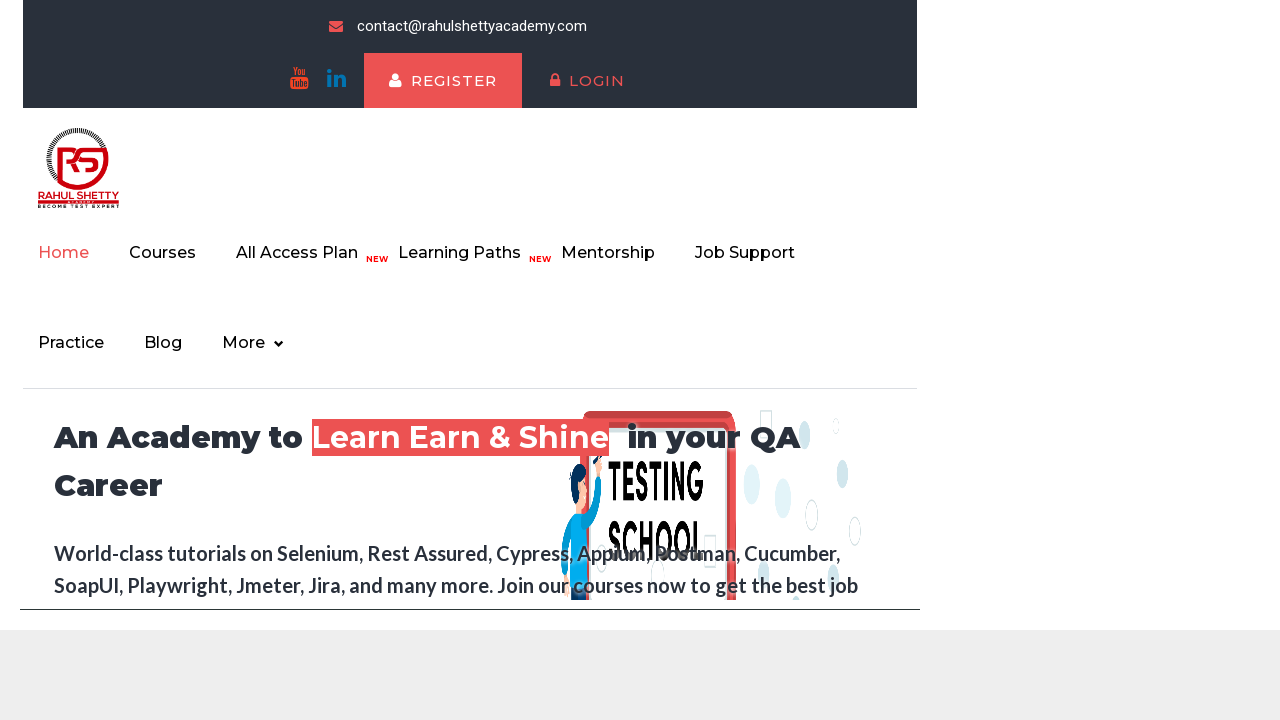

Switched to courses-iframe
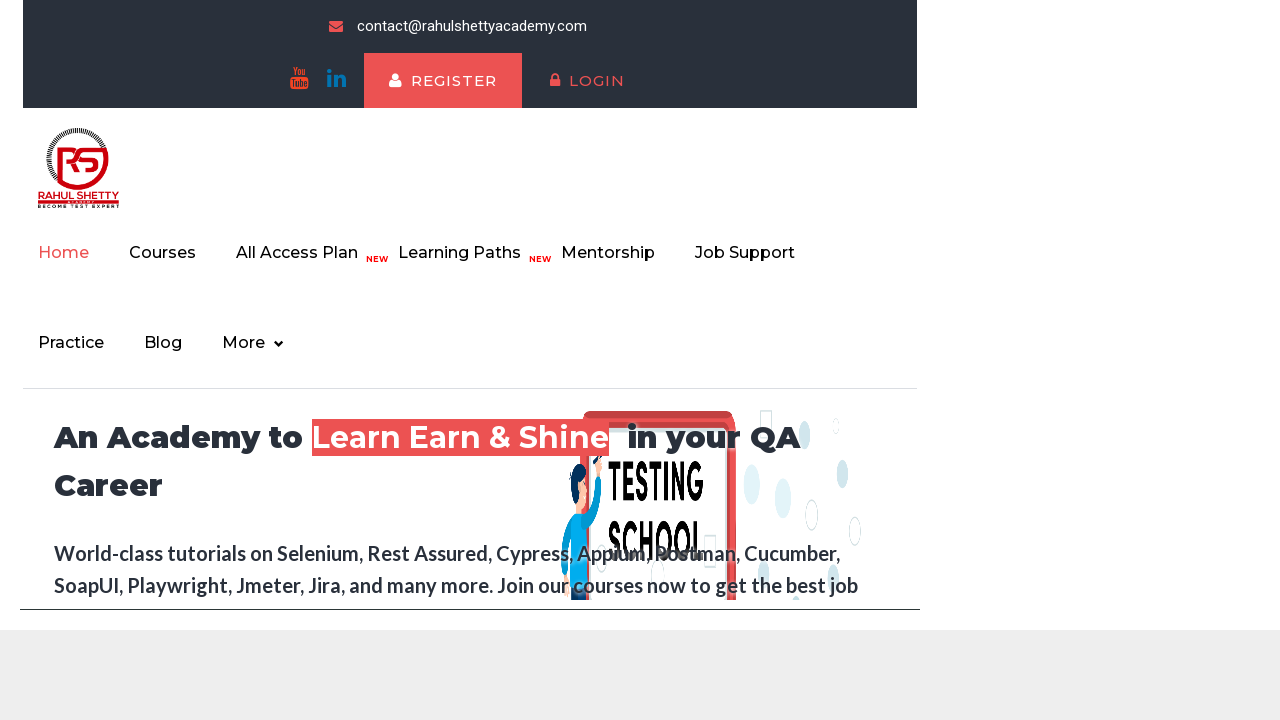

Switched back to main page content
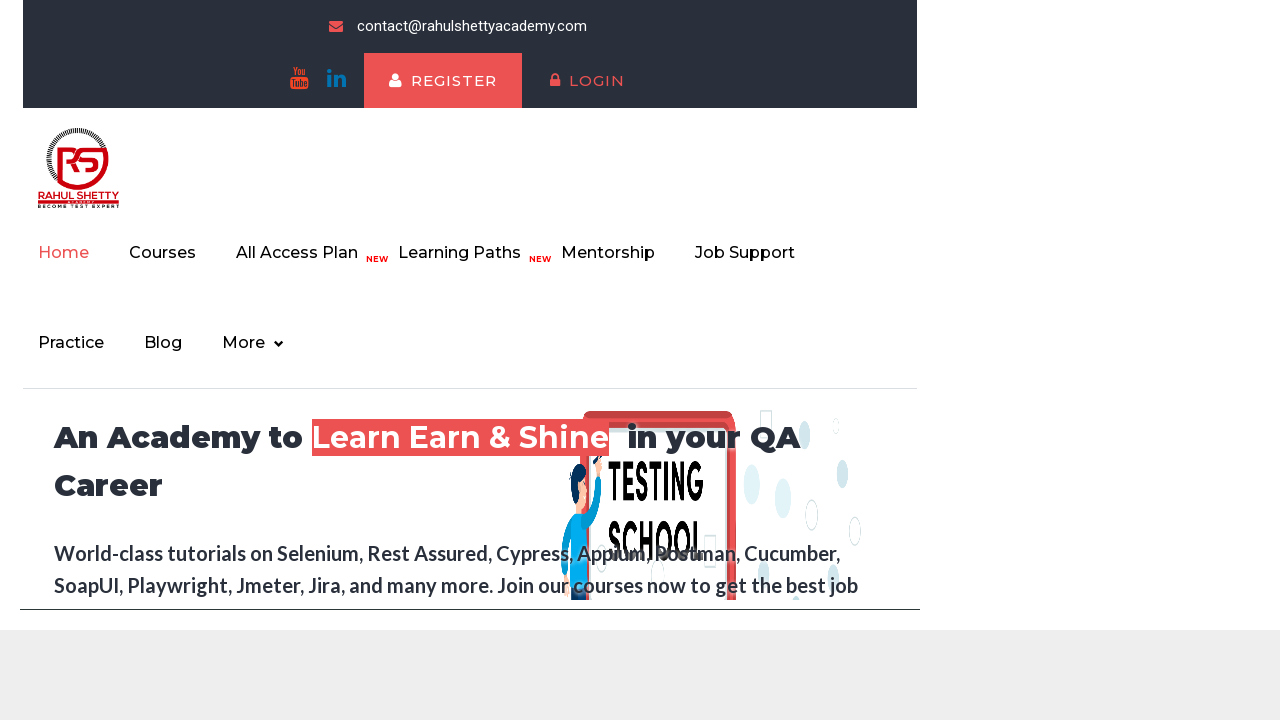

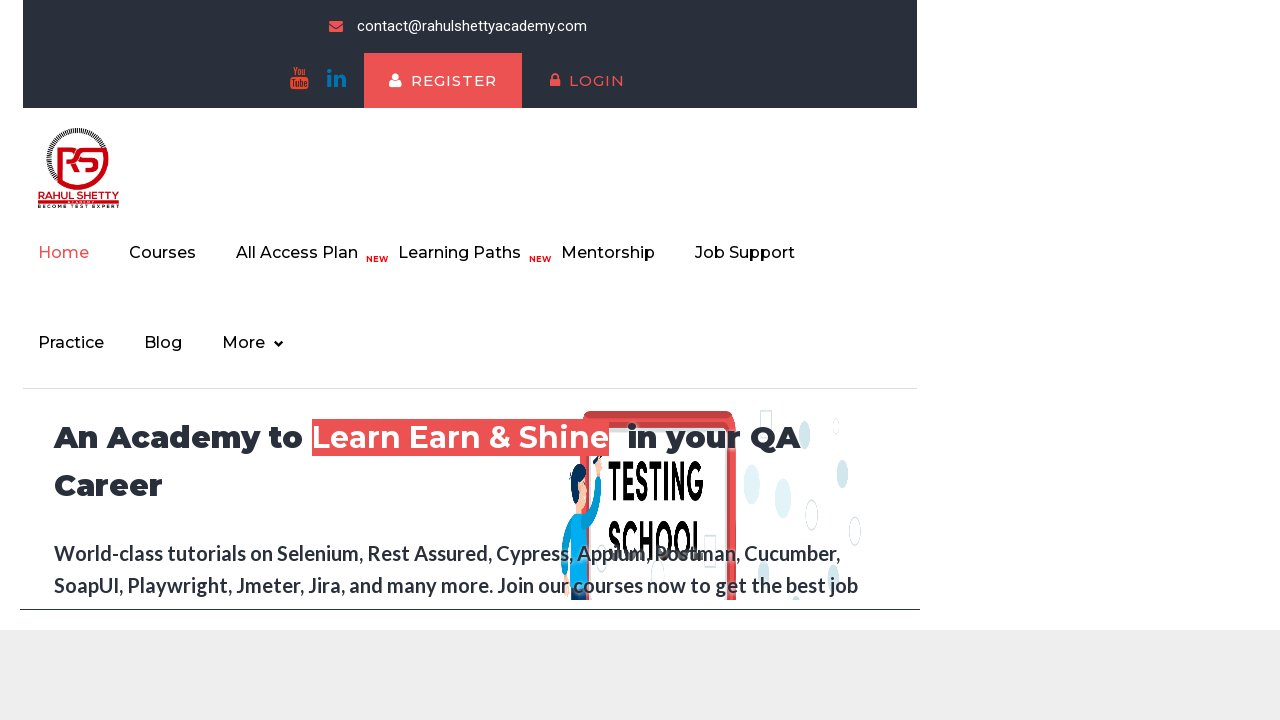